Tests a login form by filling in username and password fields and submitting the form to verify successful login

Starting URL: https://training-support.net/webelements/login-form

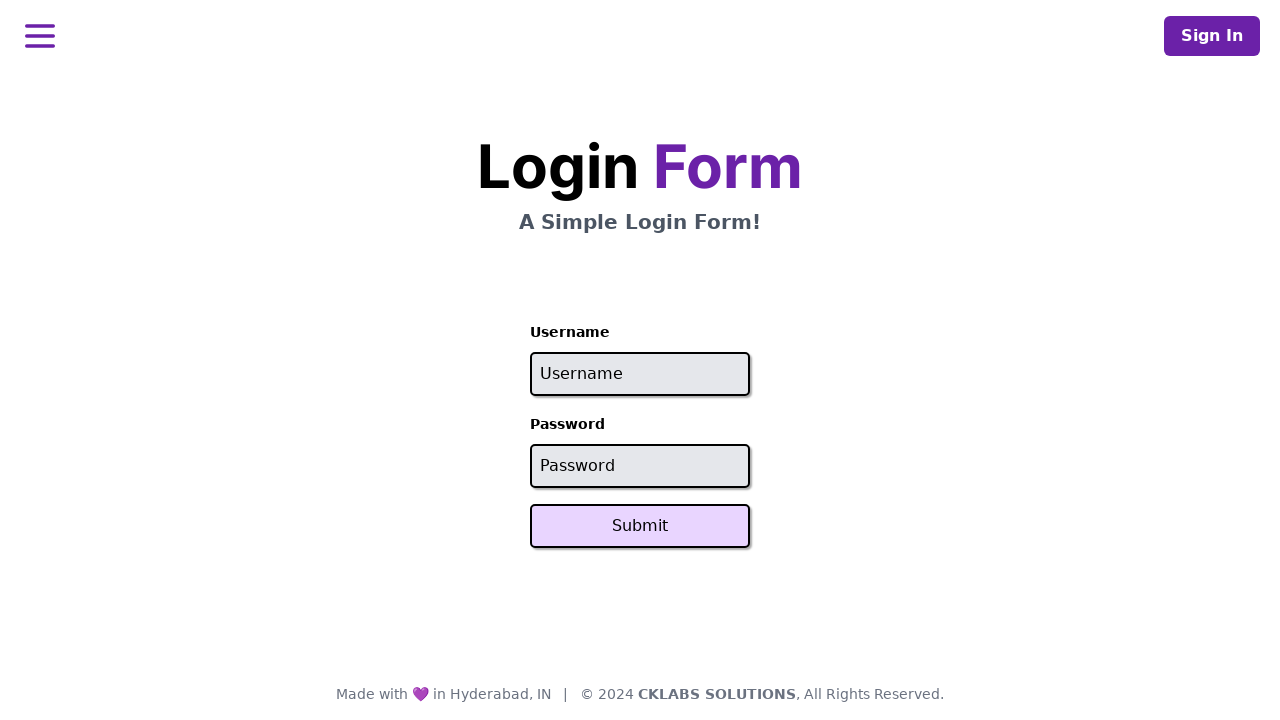

Filled username field with 'admin' on input[placeholder='Username']
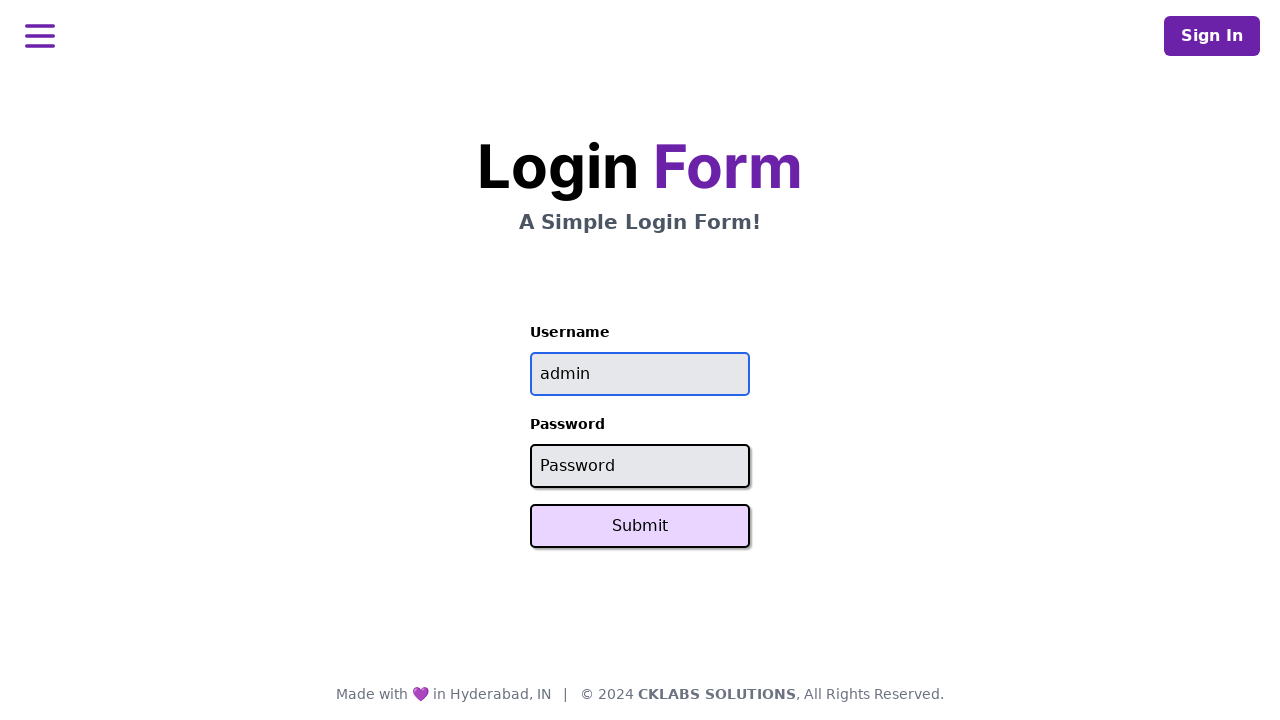

Filled password field with 'password' on input[placeholder='Password']
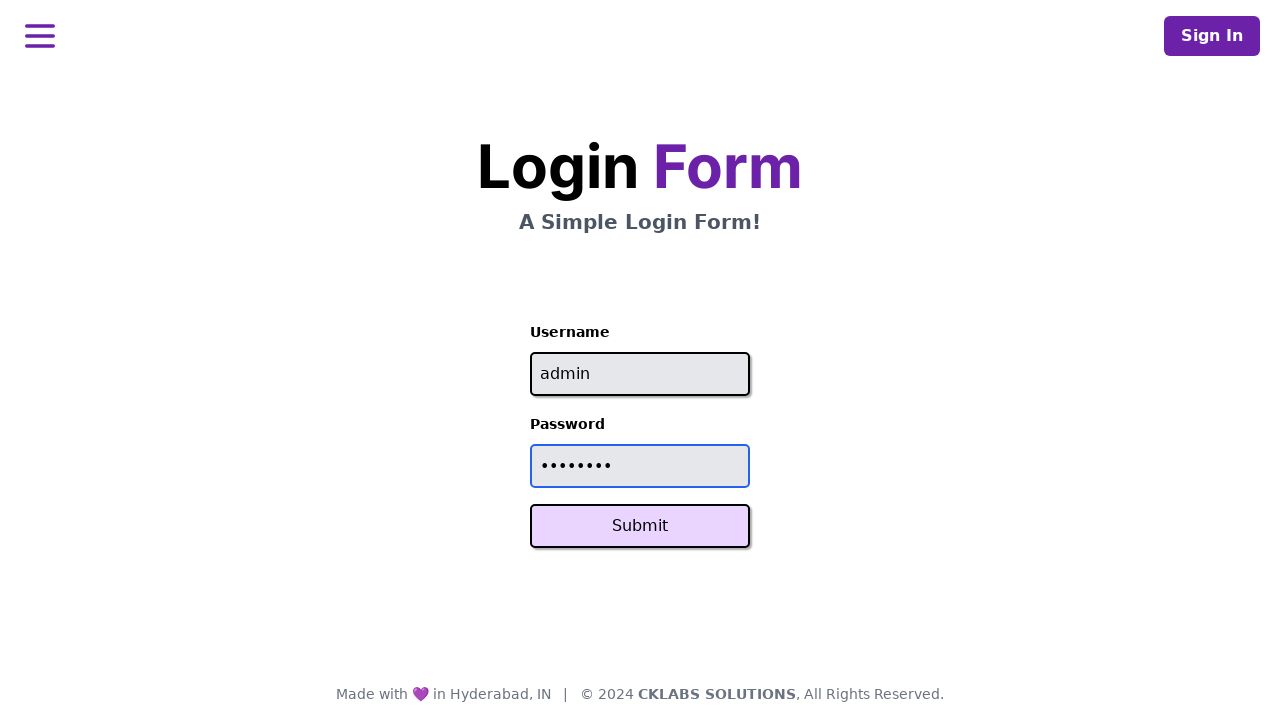

Clicked Submit button to login at (640, 526) on button:text('Submit')
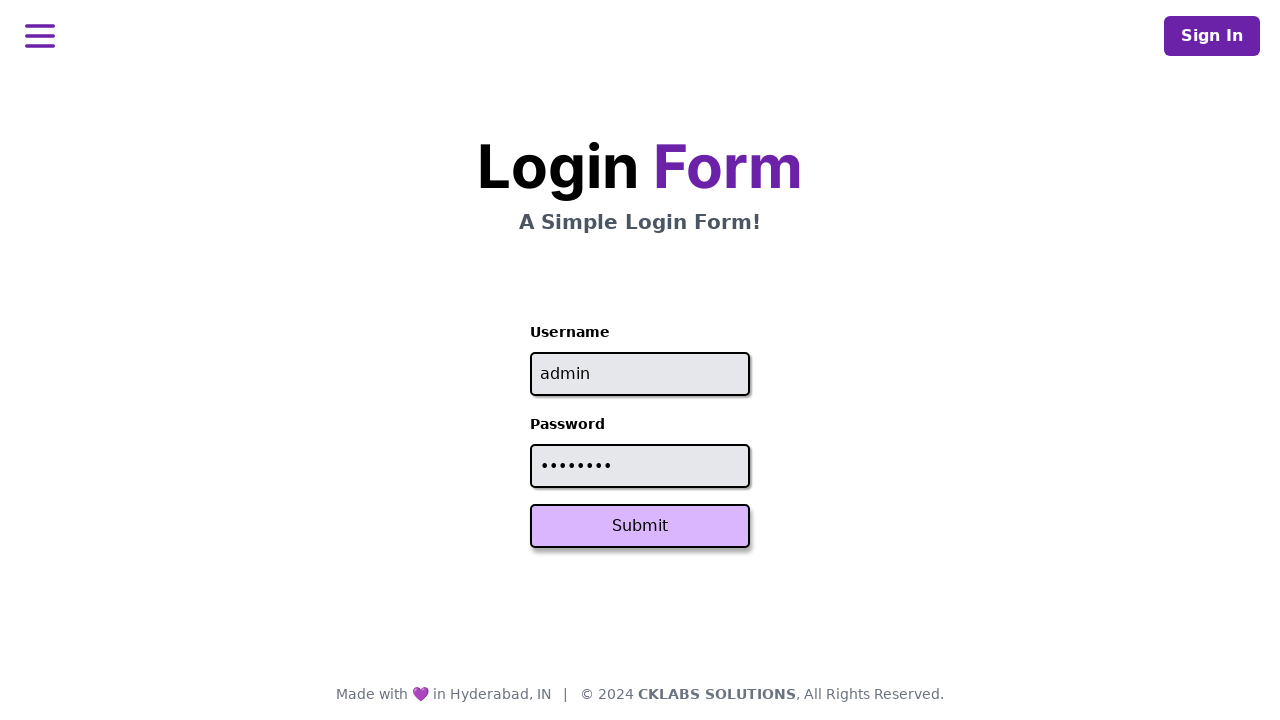

Success message appeared confirming successful login
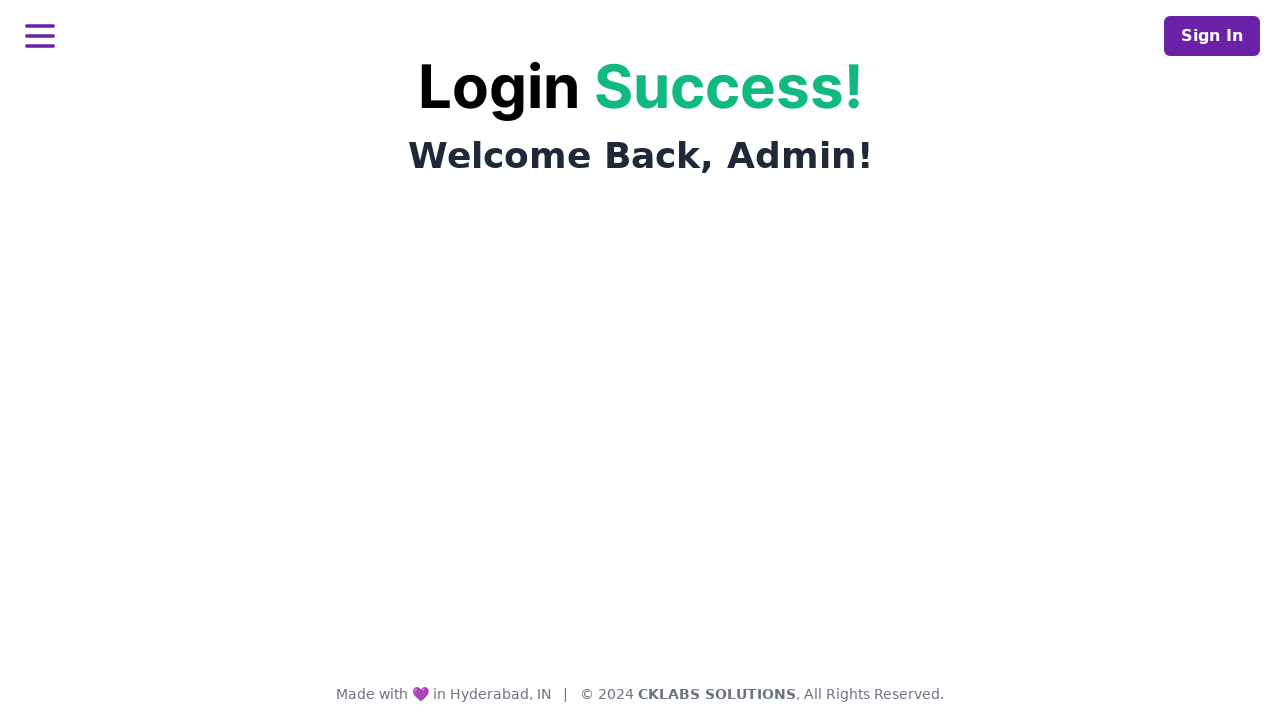

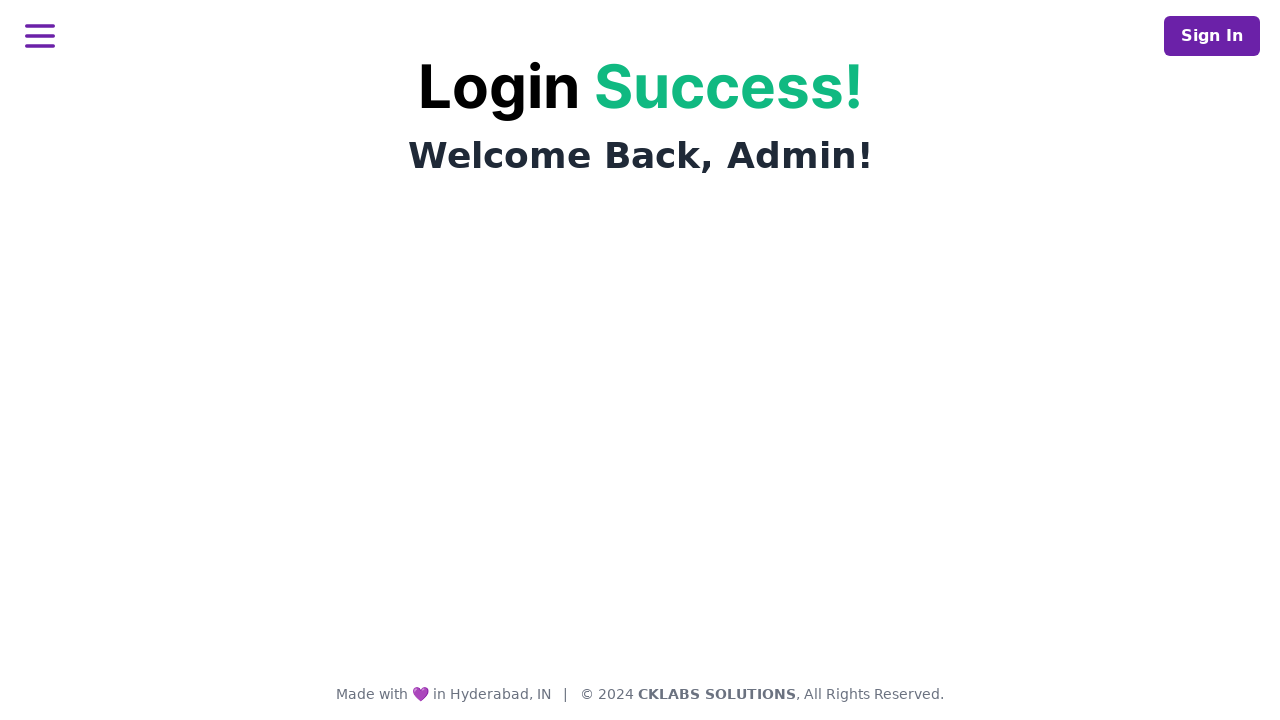